Tests the question search functionality by navigating to the browse page, selecting "Question" type, searching for "Science: Computers", and verifying that "No questions found." message is displayed

Starting URL: https://opentdb.com/

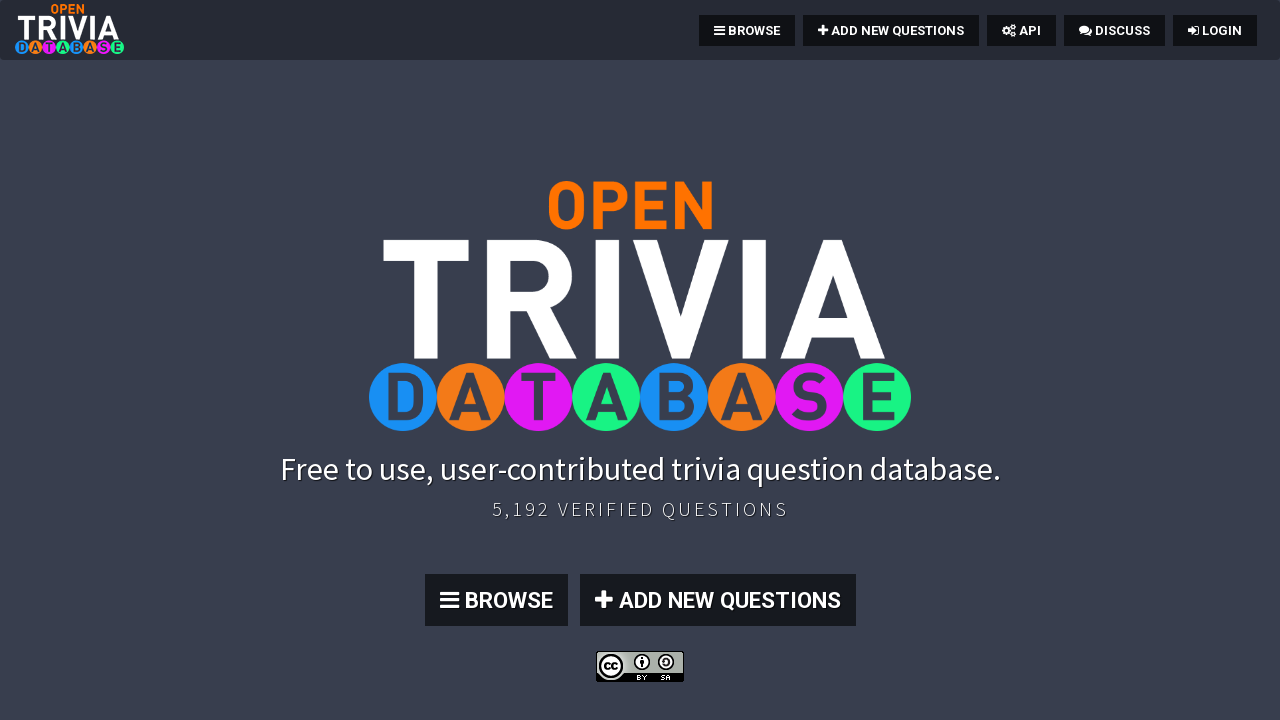

Clicked Browse button to navigate to browse page at (496, 600) on xpath=//*[@id='page-top']/section/div/div/div/a[1]
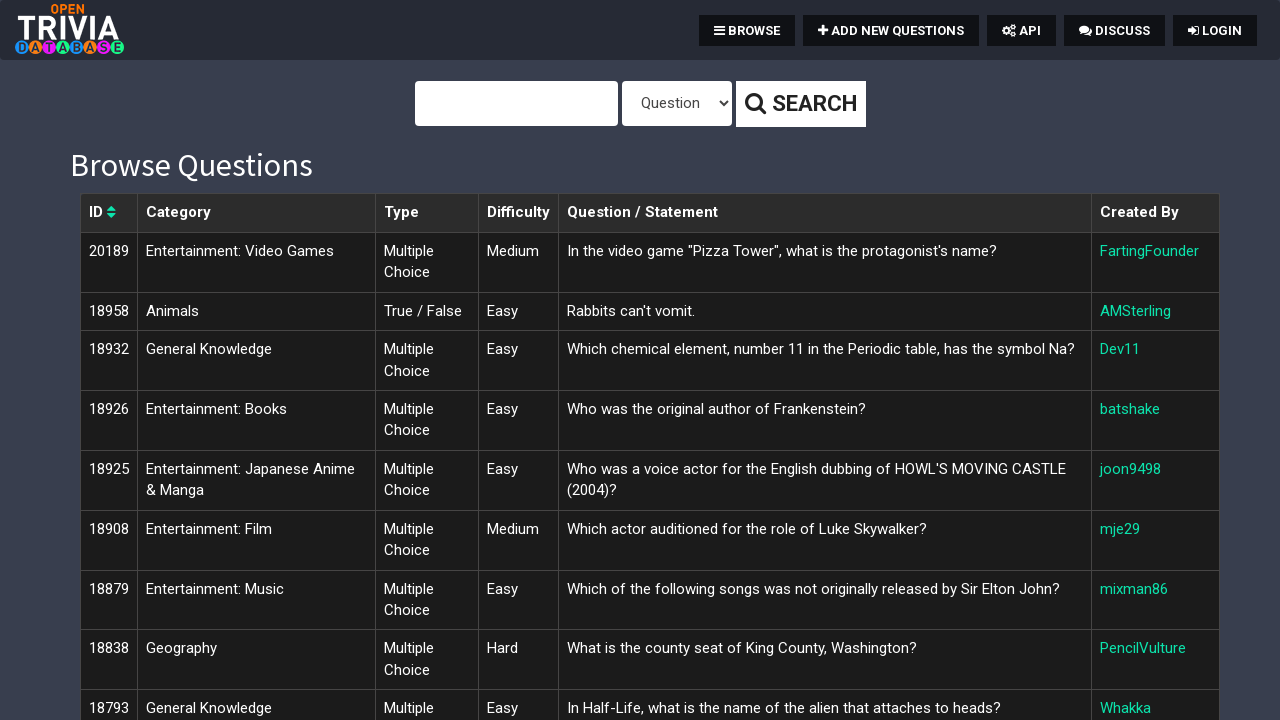

Selected 'Question' from the type dropdown on #type
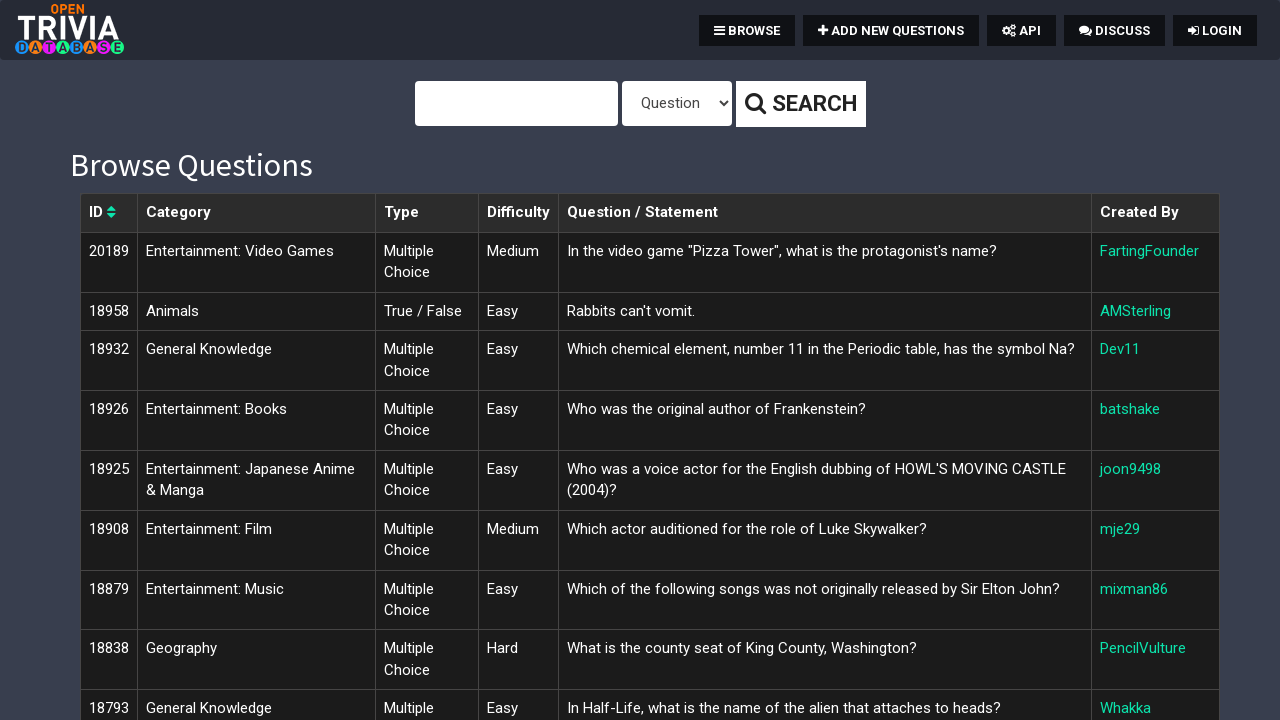

Entered search query 'Science: Computers' on #query
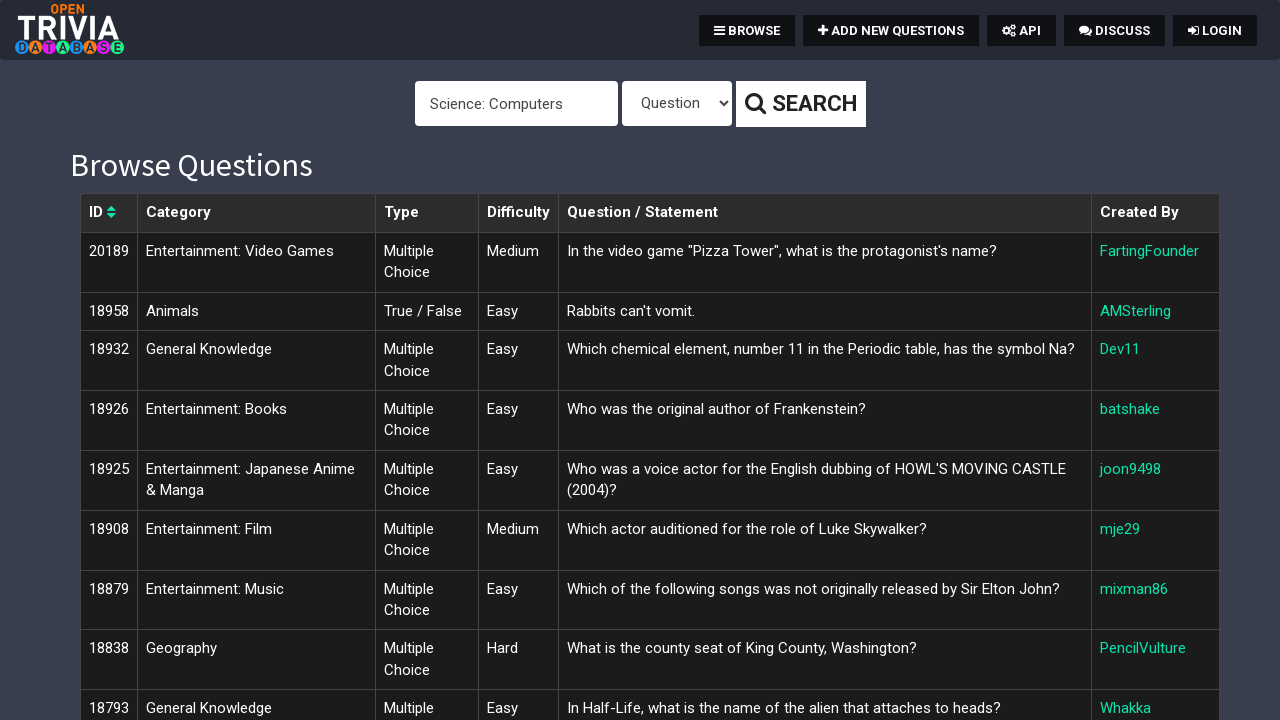

Clicked Search button to search for questions at (800, 104) on xpath=//*[@id='page-top']/div[1]/form/div/button
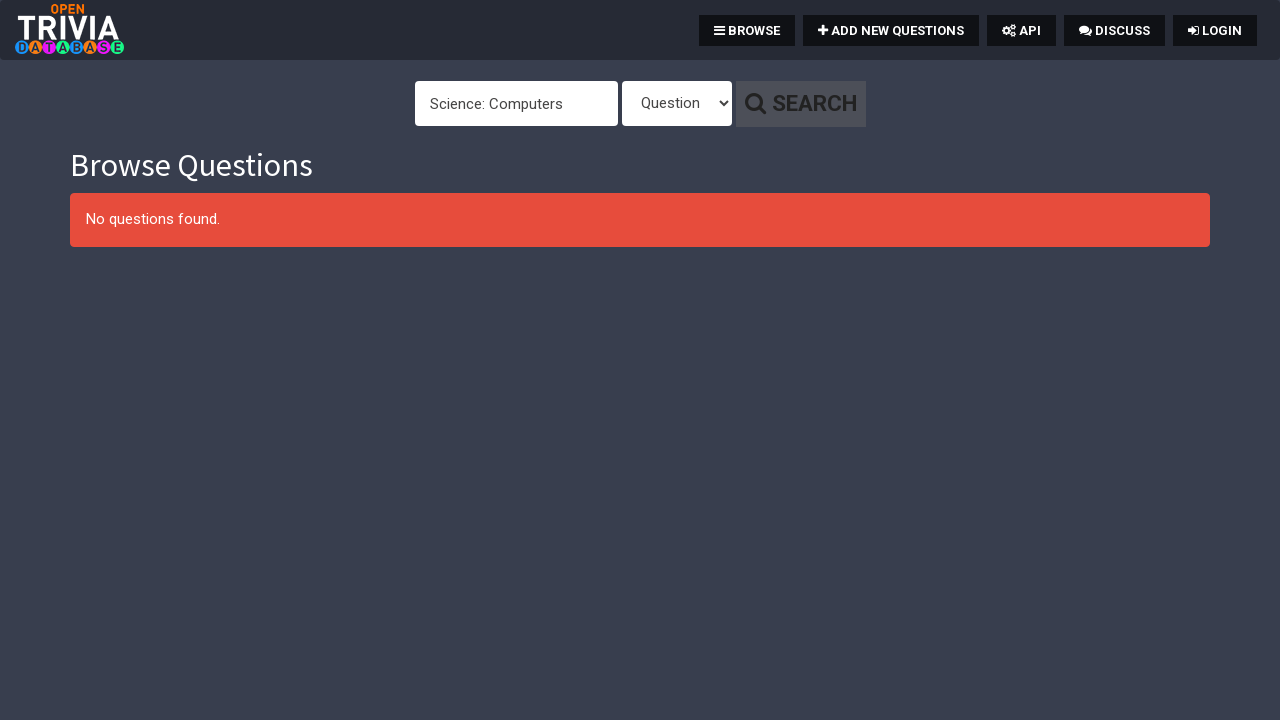

Verified 'No questions found.' message is displayed
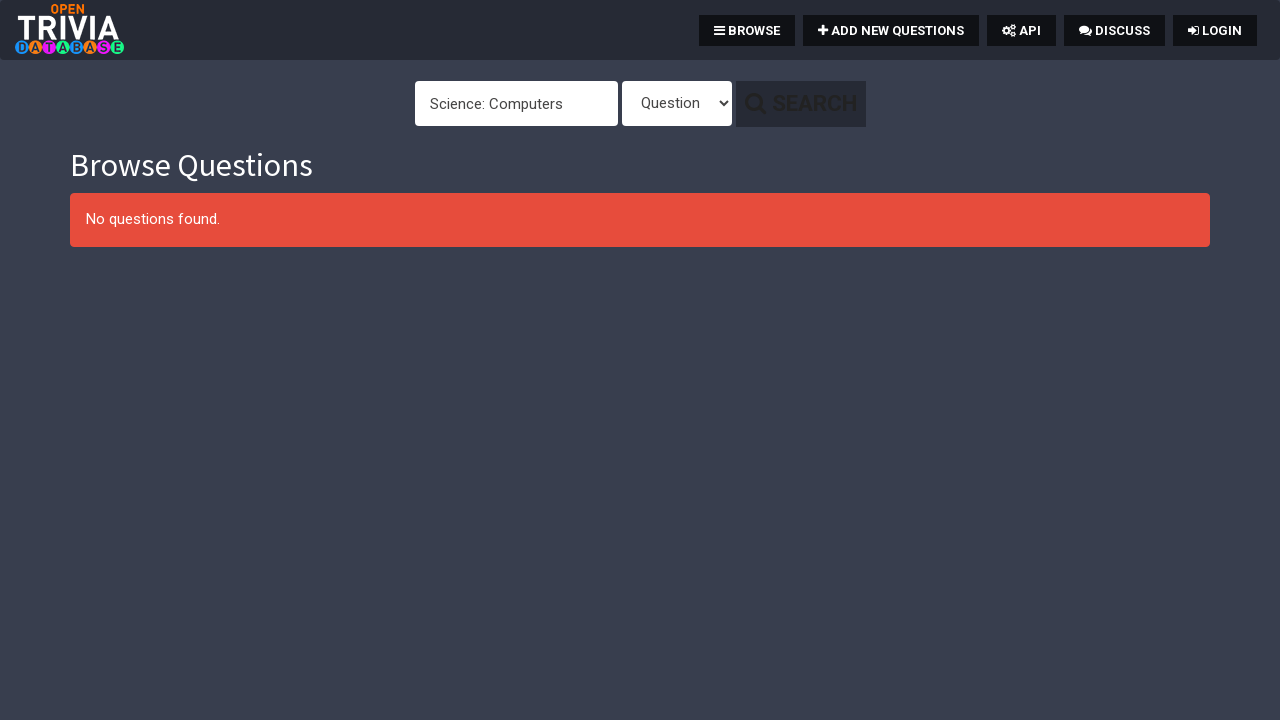

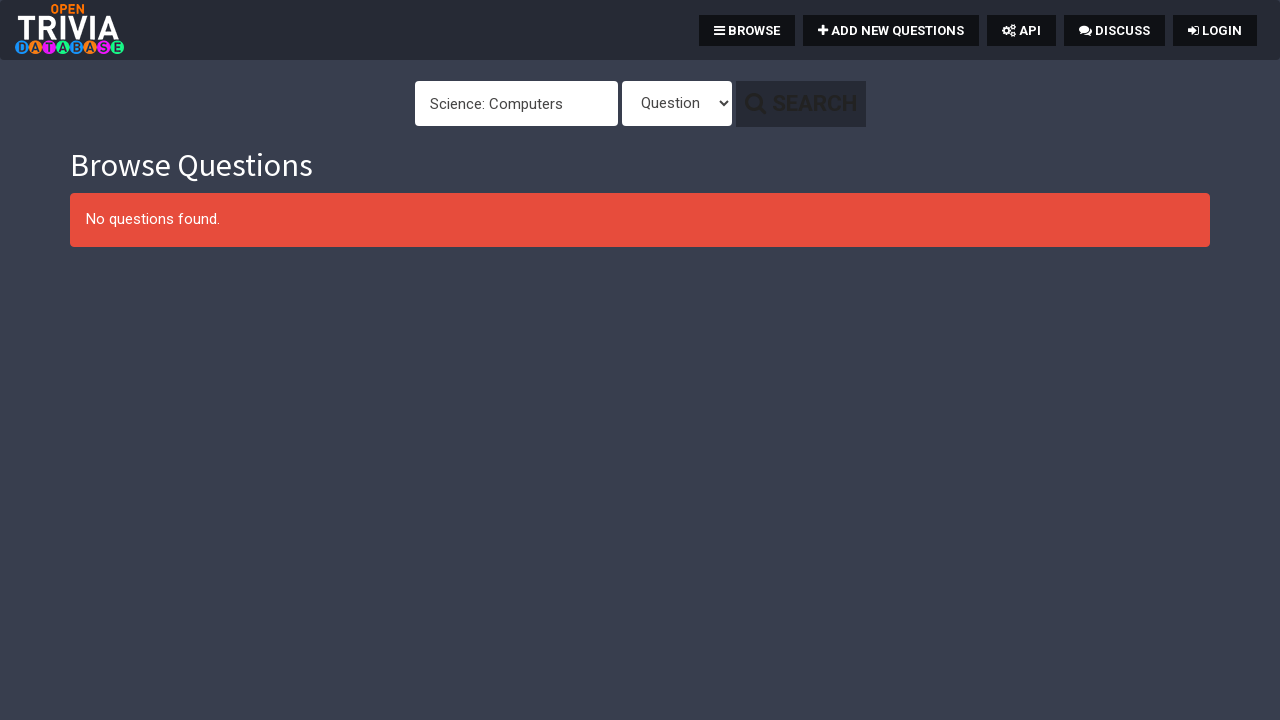